Tests JavaScript Confirm dialog by clicking the confirm button, dismissing the alert, and verifying the result text shows "You clicked: Cancel"

Starting URL: https://the-internet.herokuapp.com/javascript_alerts

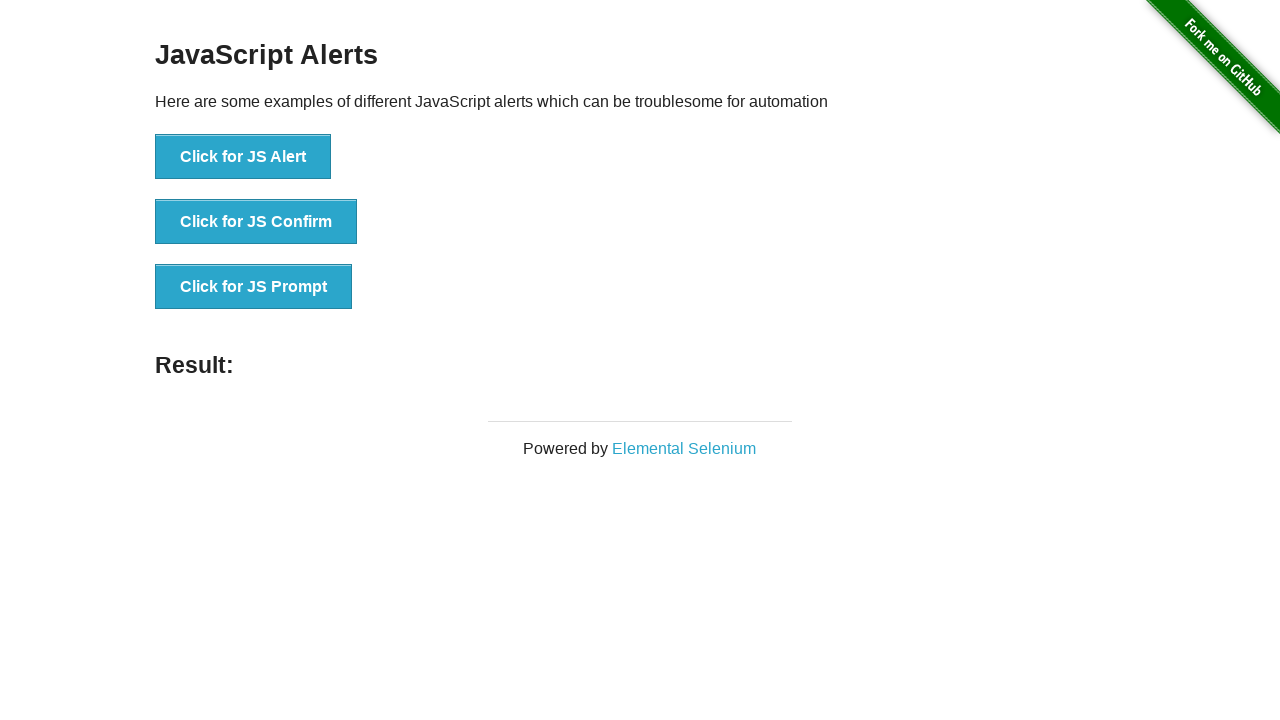

Set up dialog handler to dismiss confirm dialog by clicking Cancel
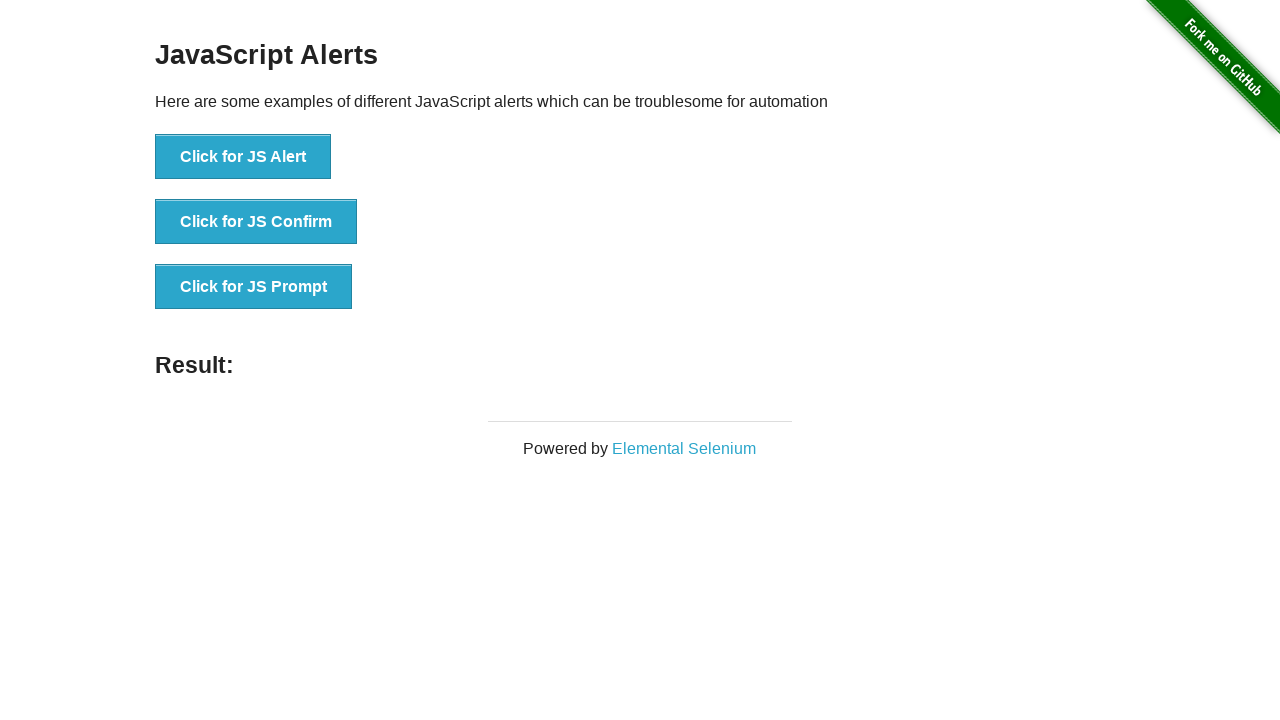

Clicked the JS Confirm button at (256, 222) on xpath=//*[text()='Click for JS Confirm']
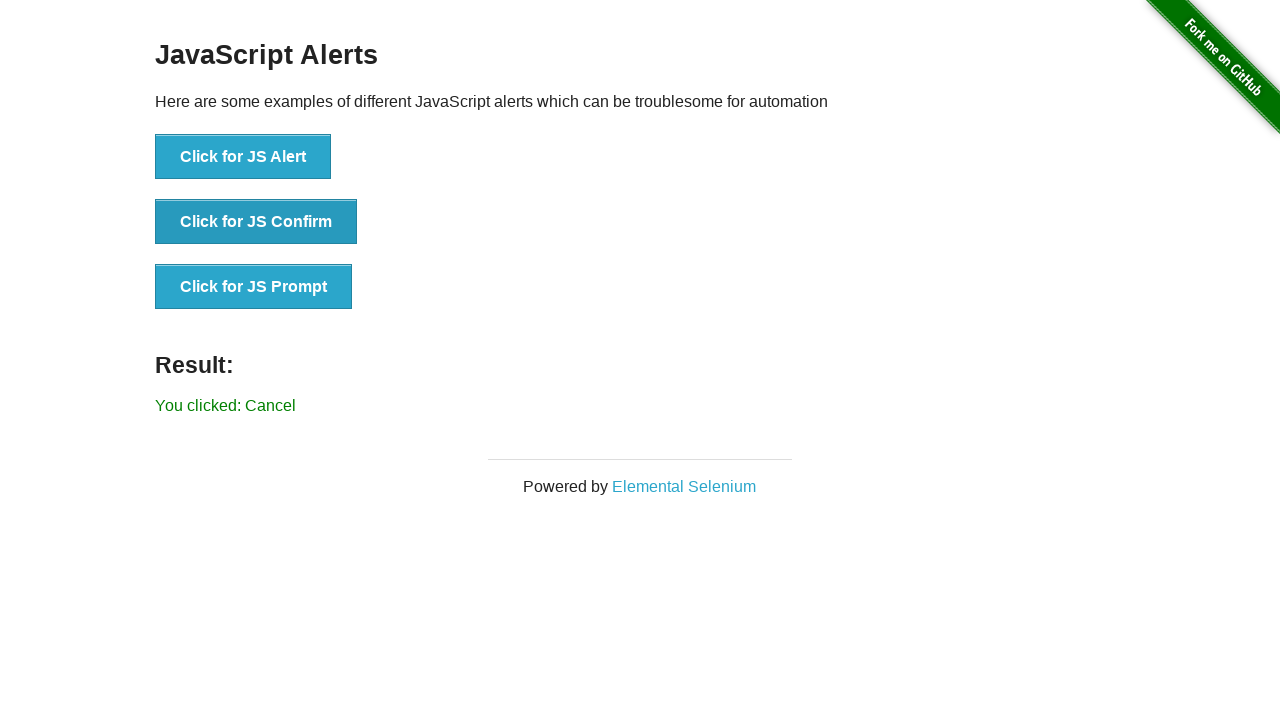

Waited for result text to appear
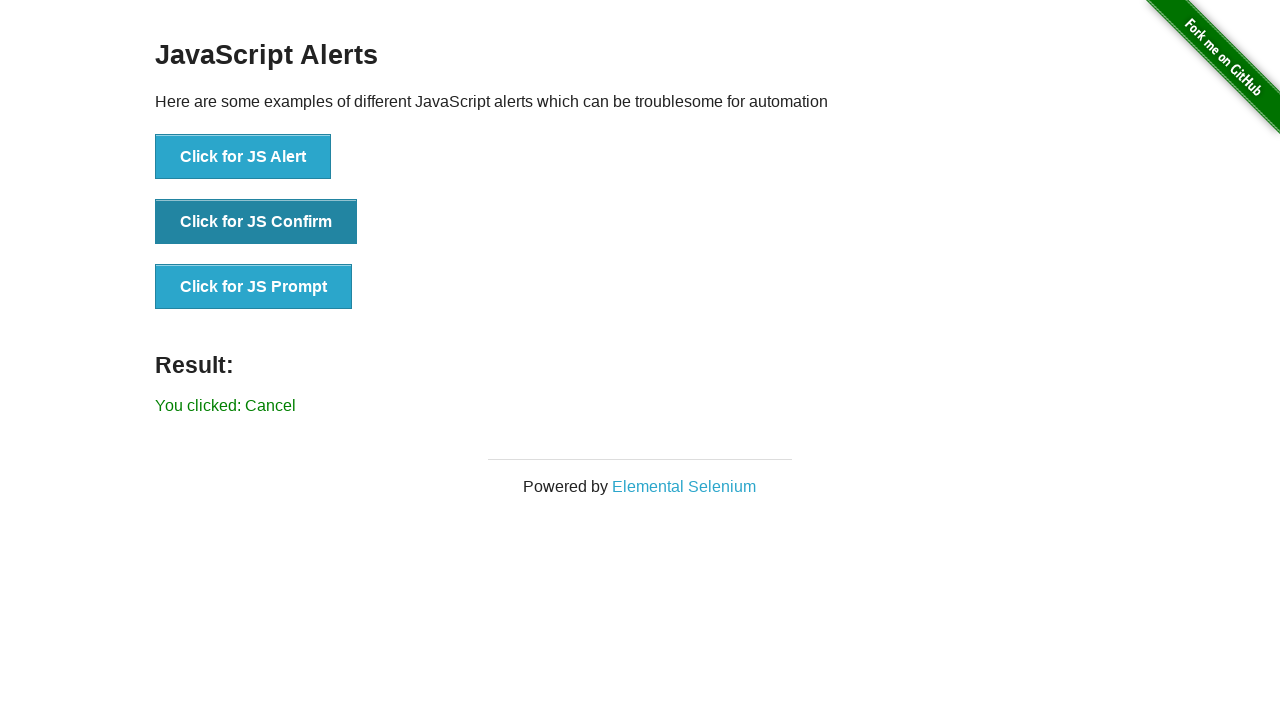

Retrieved result text content
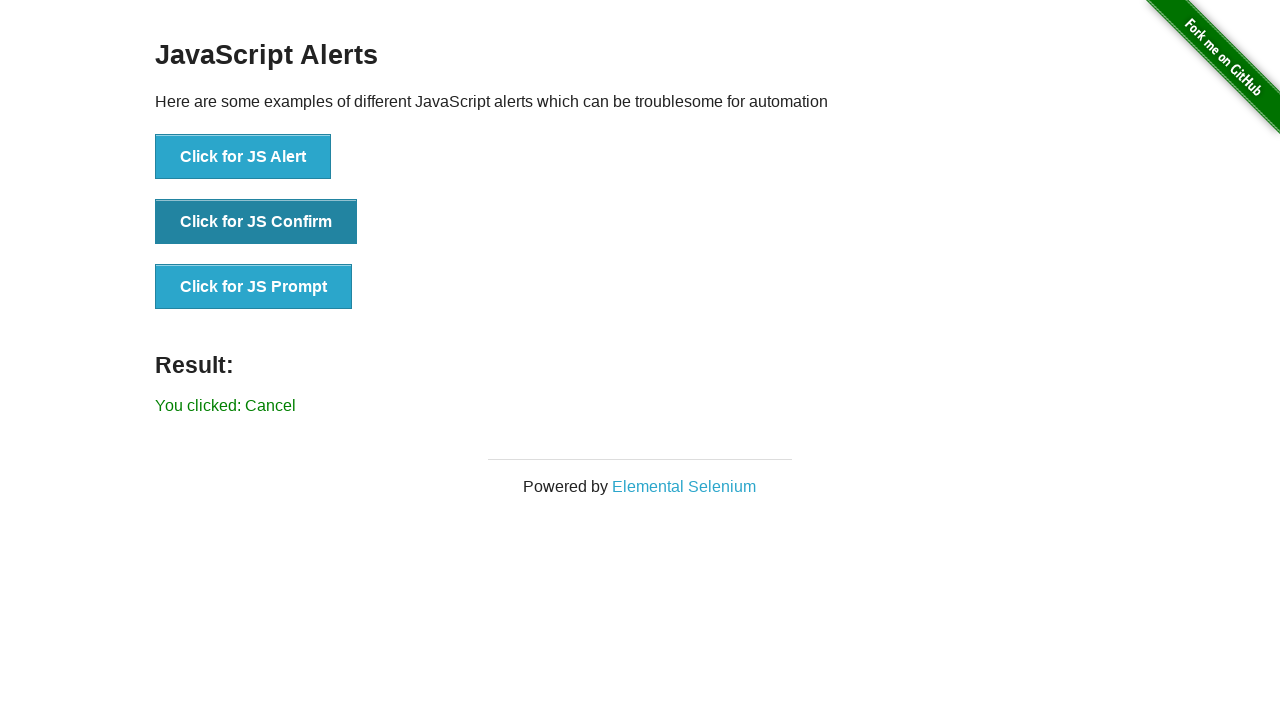

Verified result text shows 'You clicked: Cancel'
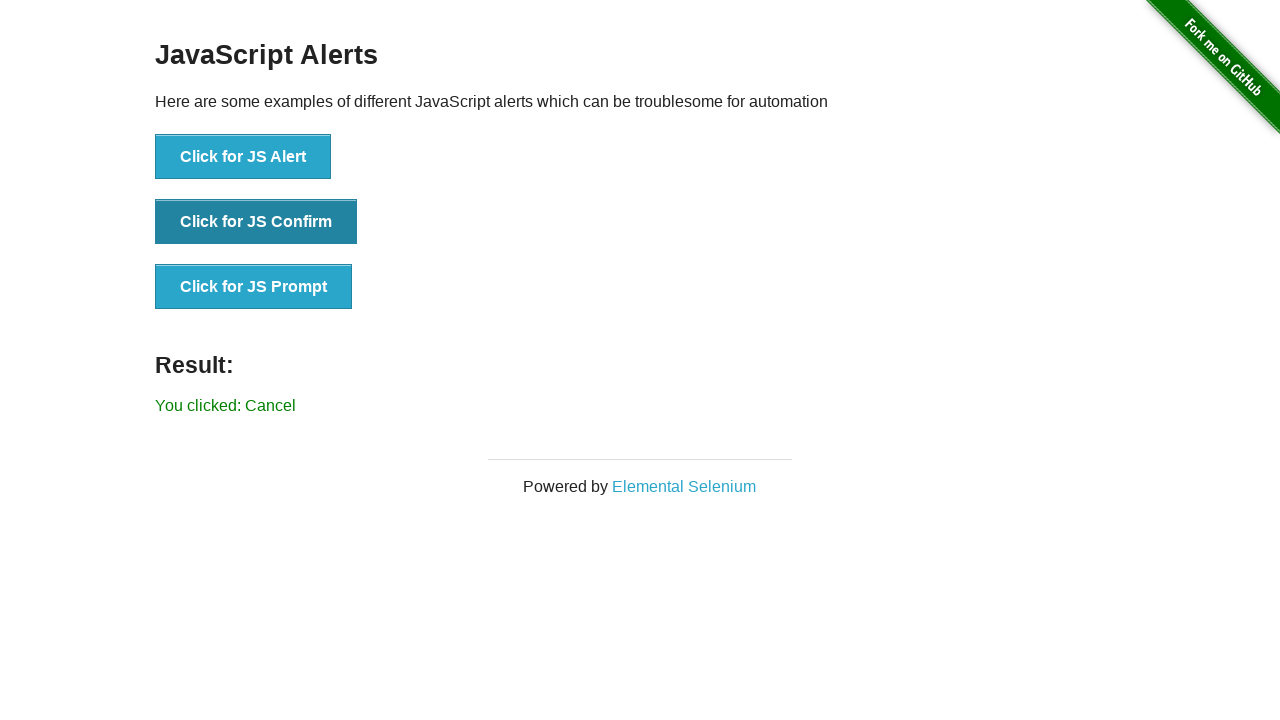

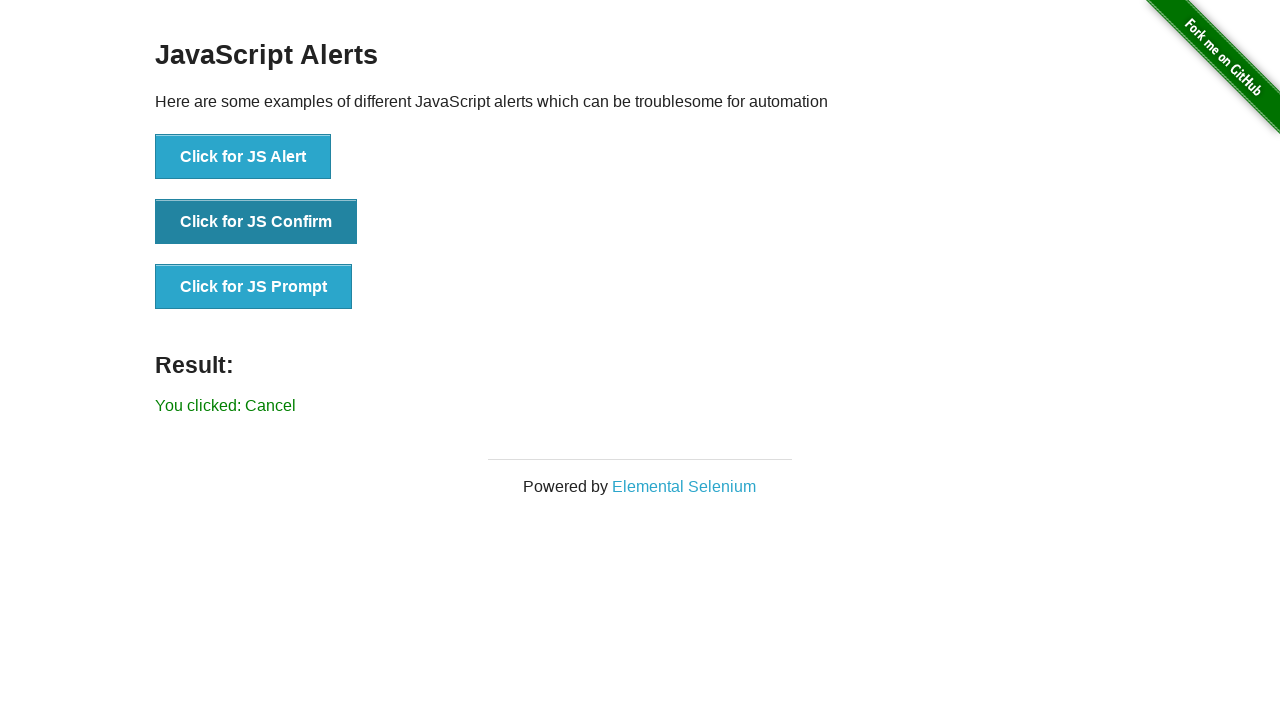